Tests window handling by clicking buttons that open new windows/tabs and handles a JavaScript alert.

Starting URL: https://rahulshettyacademy.com/AutomationPractice/

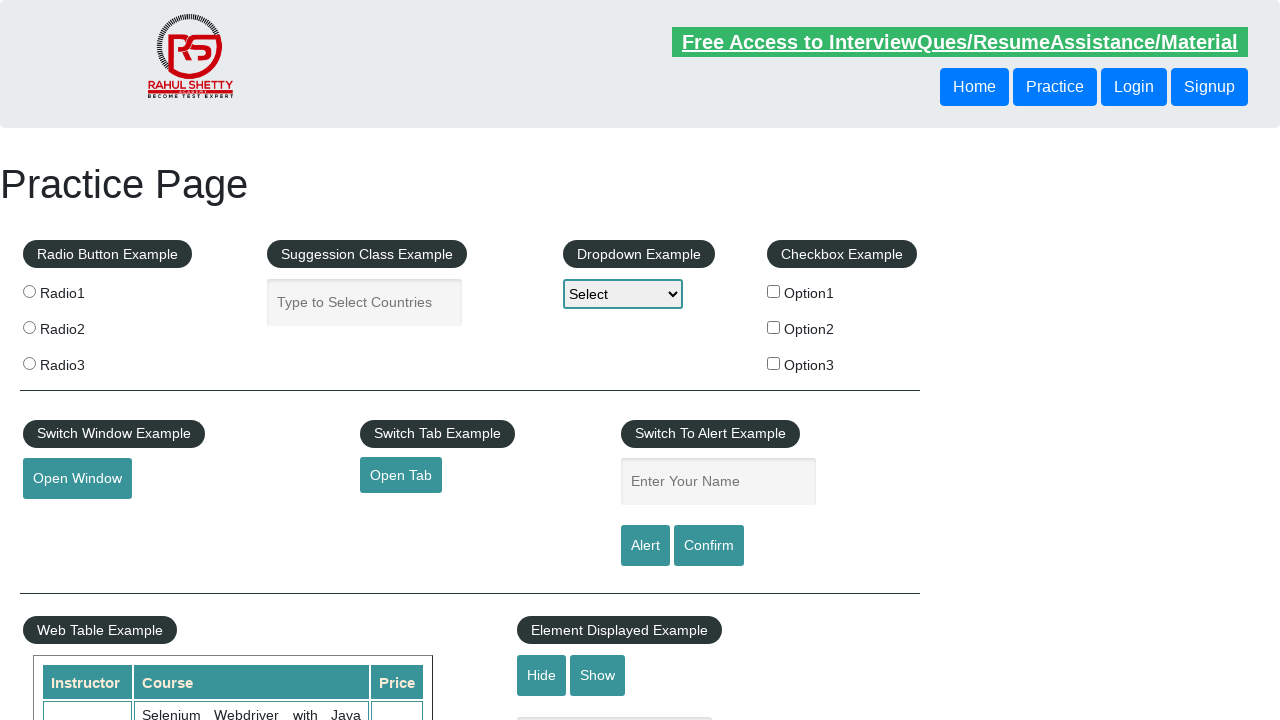

Clicked open window button at (77, 479) on #openwindow
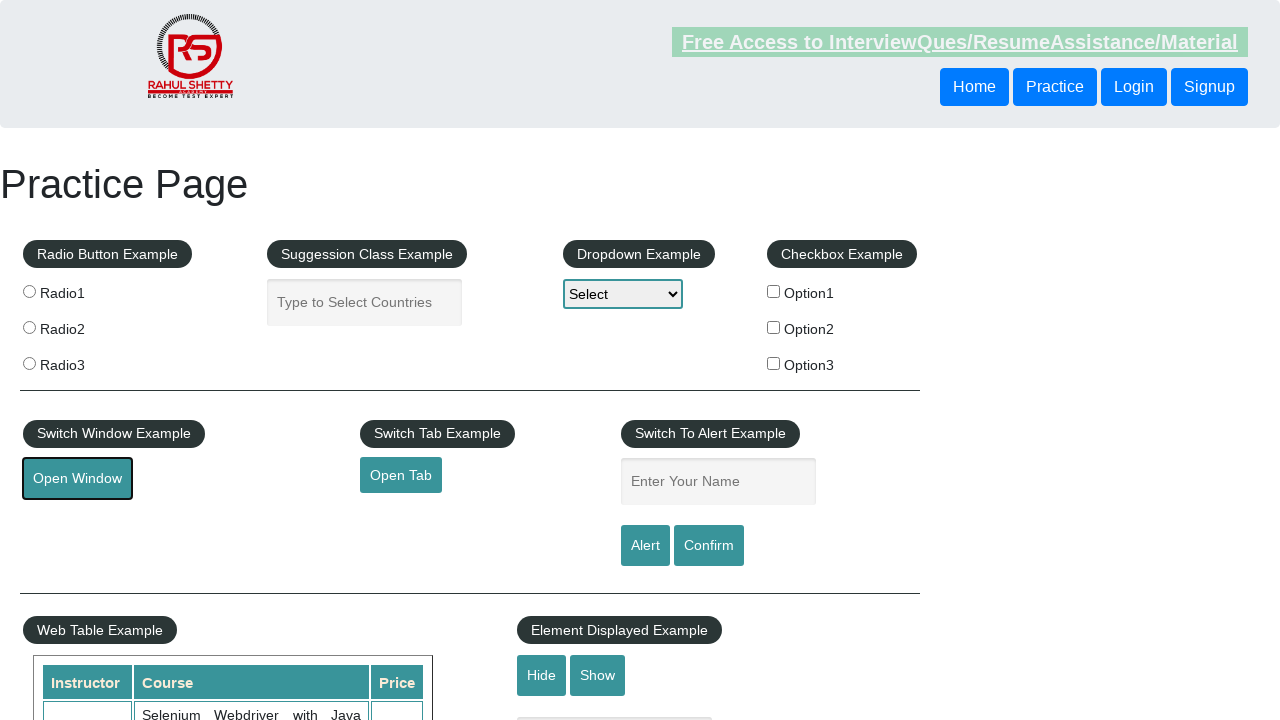

Clicked open tab button at (401, 475) on #opentab
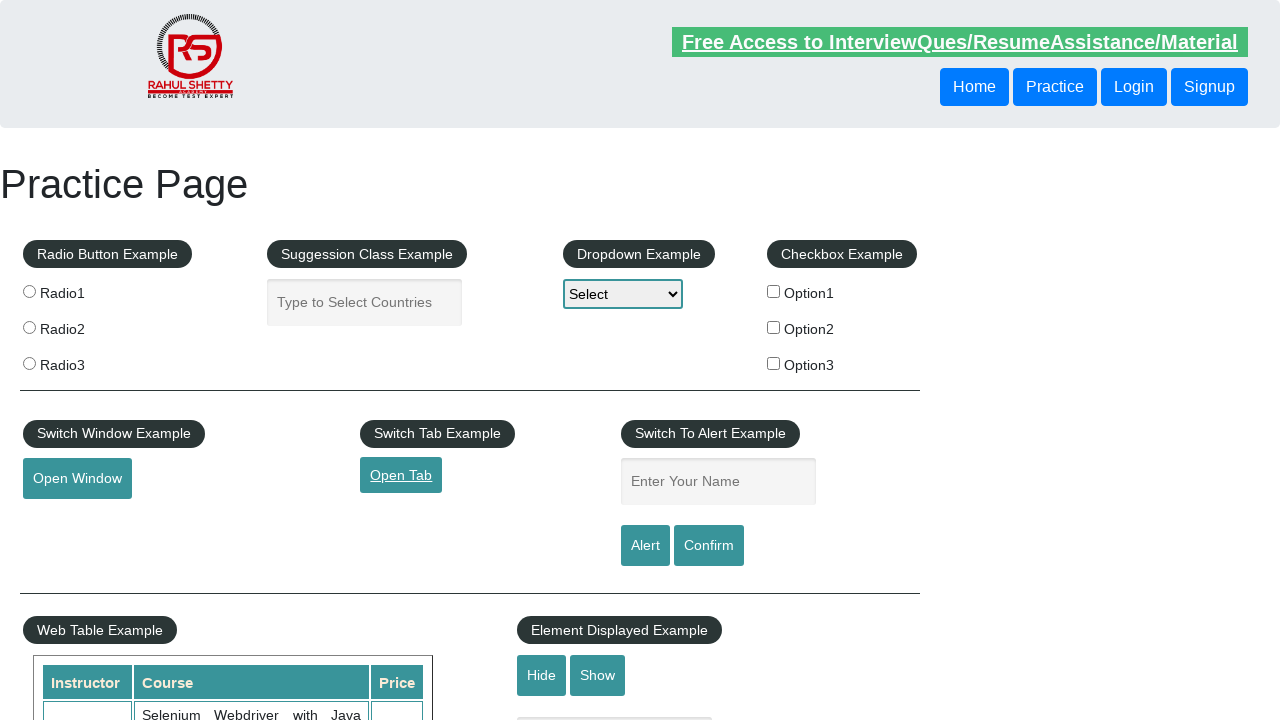

Set up alert handler to accept dialogs
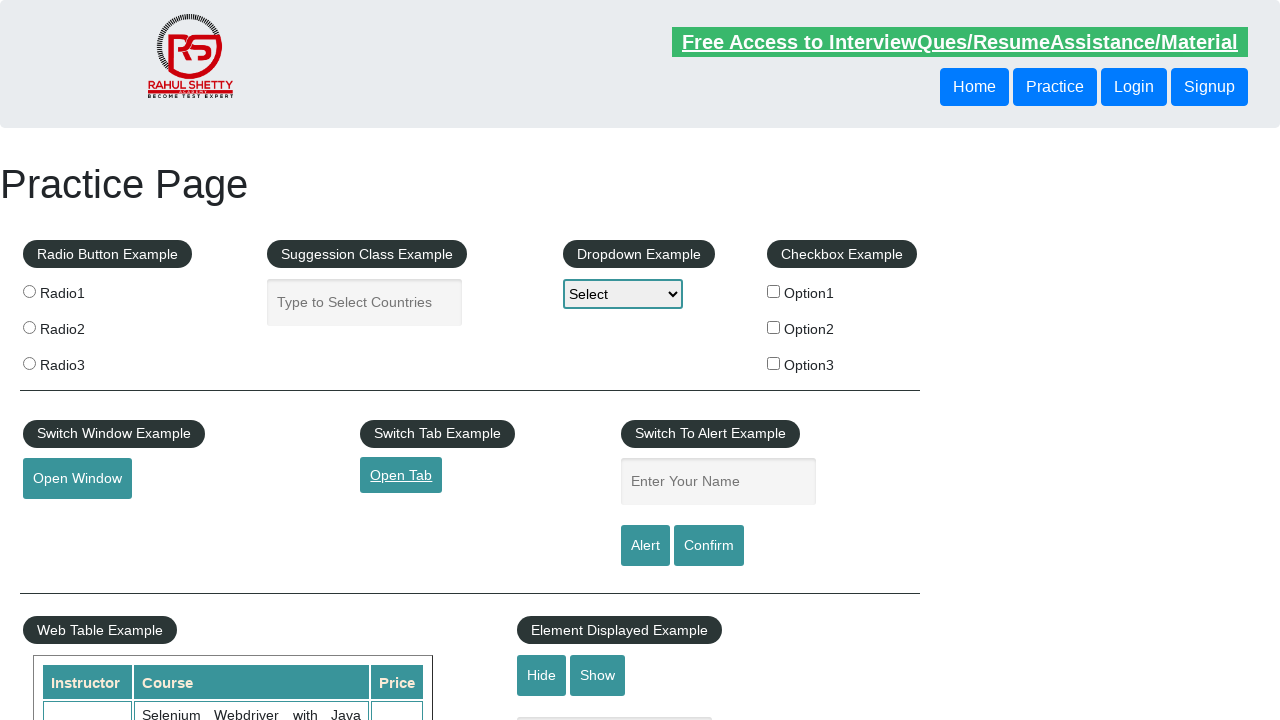

Clicked alert button and accepted JavaScript alert at (645, 546) on #alertbtn
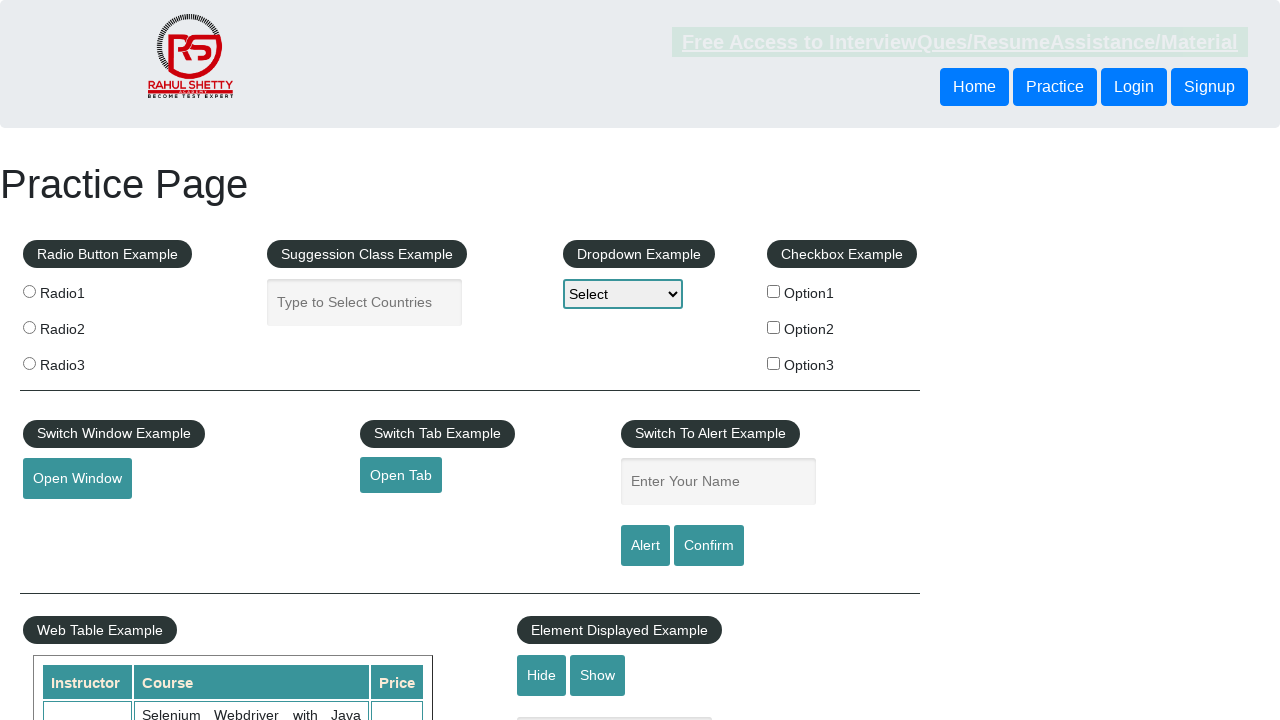

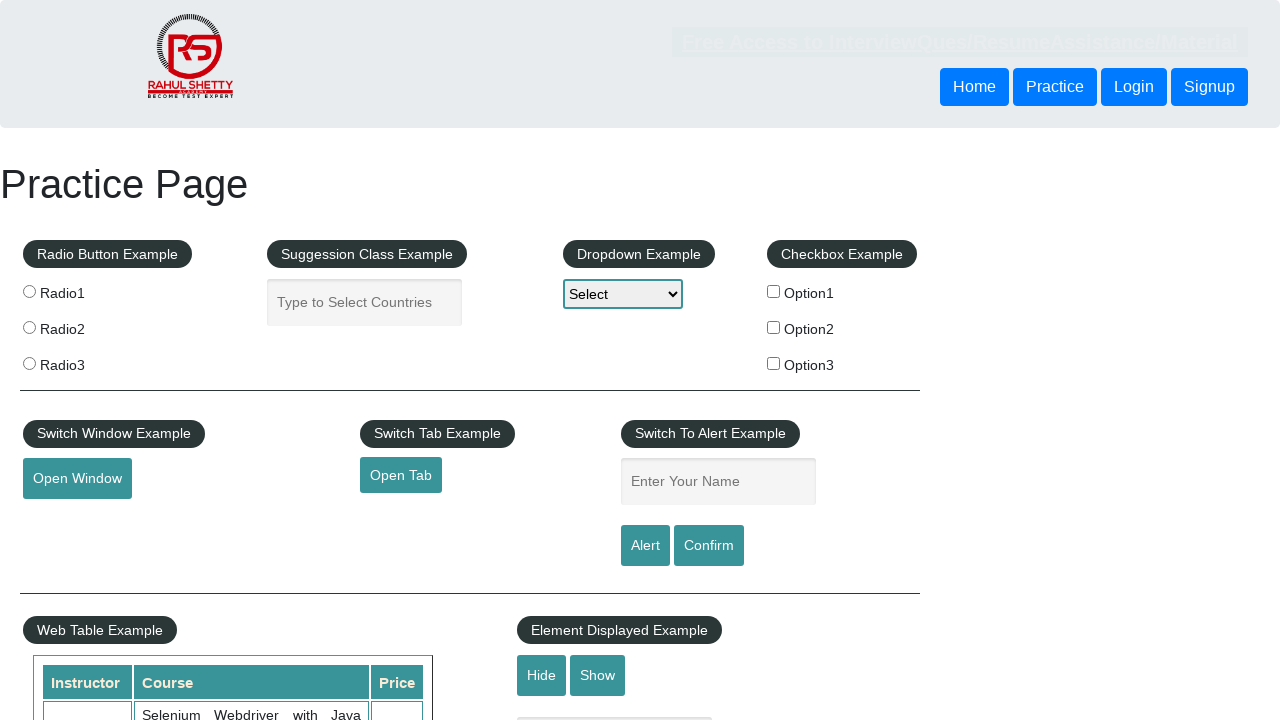